Tests checkbox interaction by locating a checkbox element and clicking it if it's not already selected

Starting URL: http://echoecho.com/htmlforms09.htm

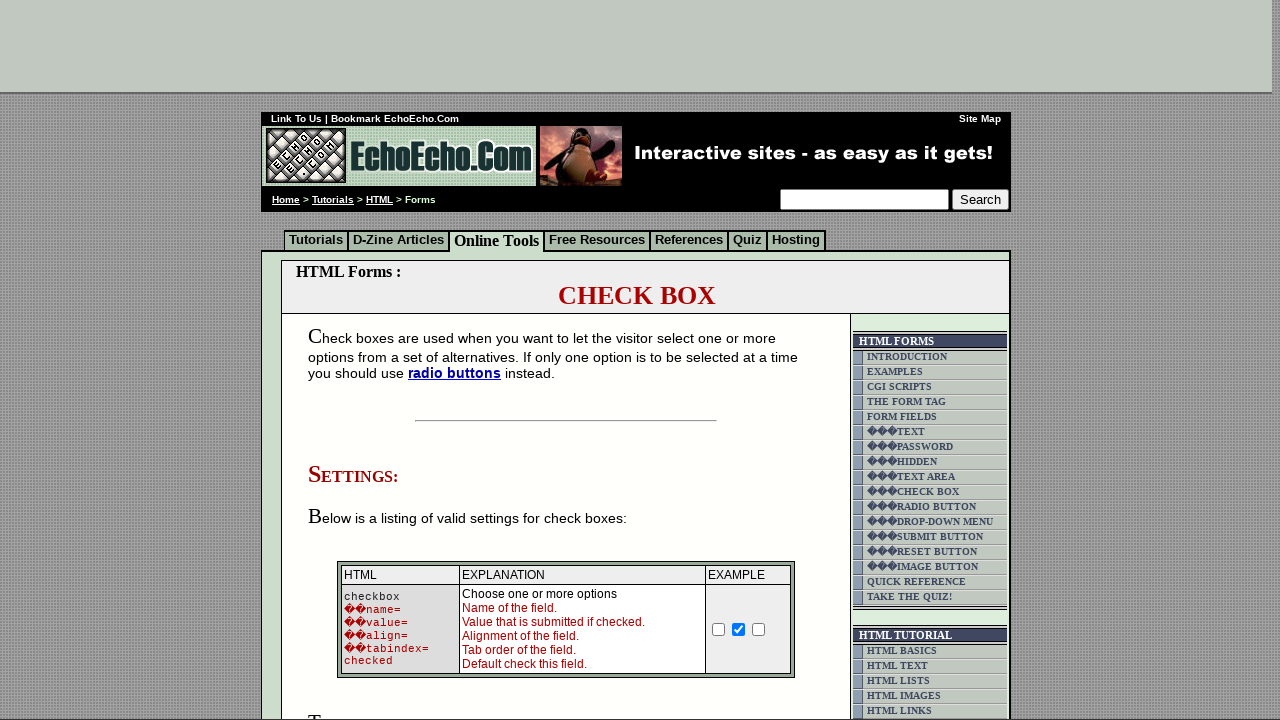

Located checkbox element with name 'option1'
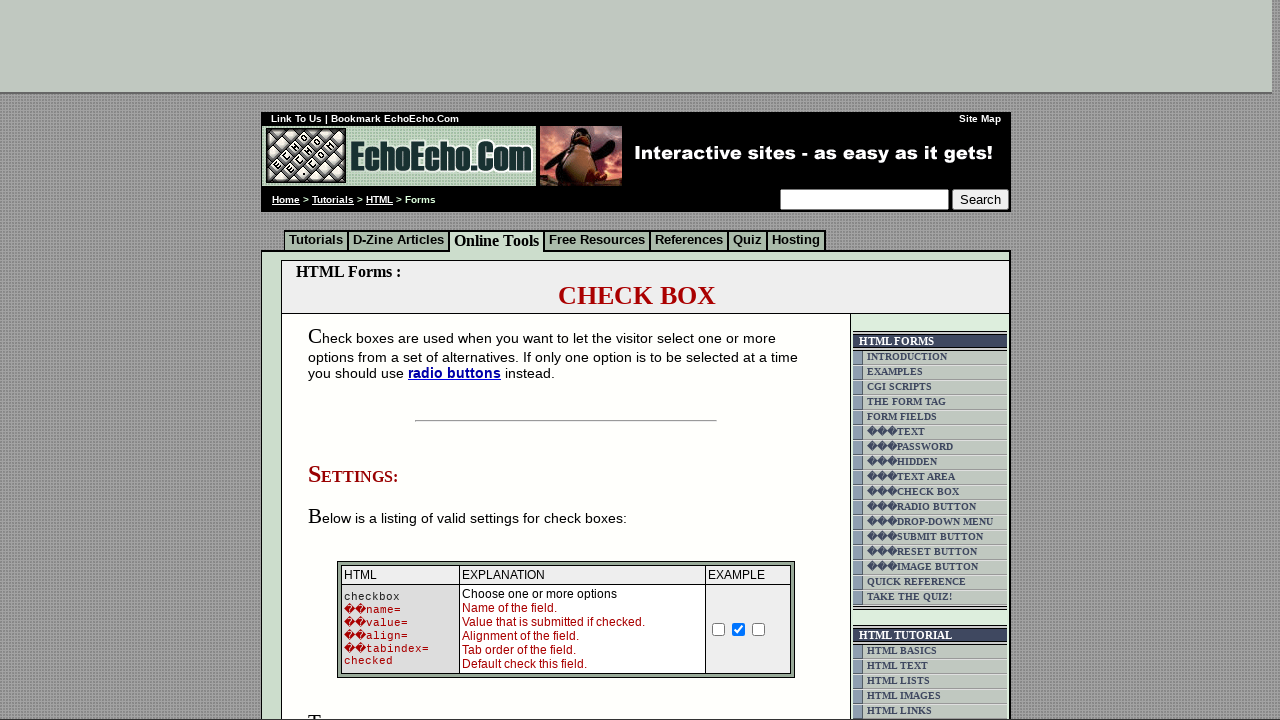

Checked if checkbox is already selected
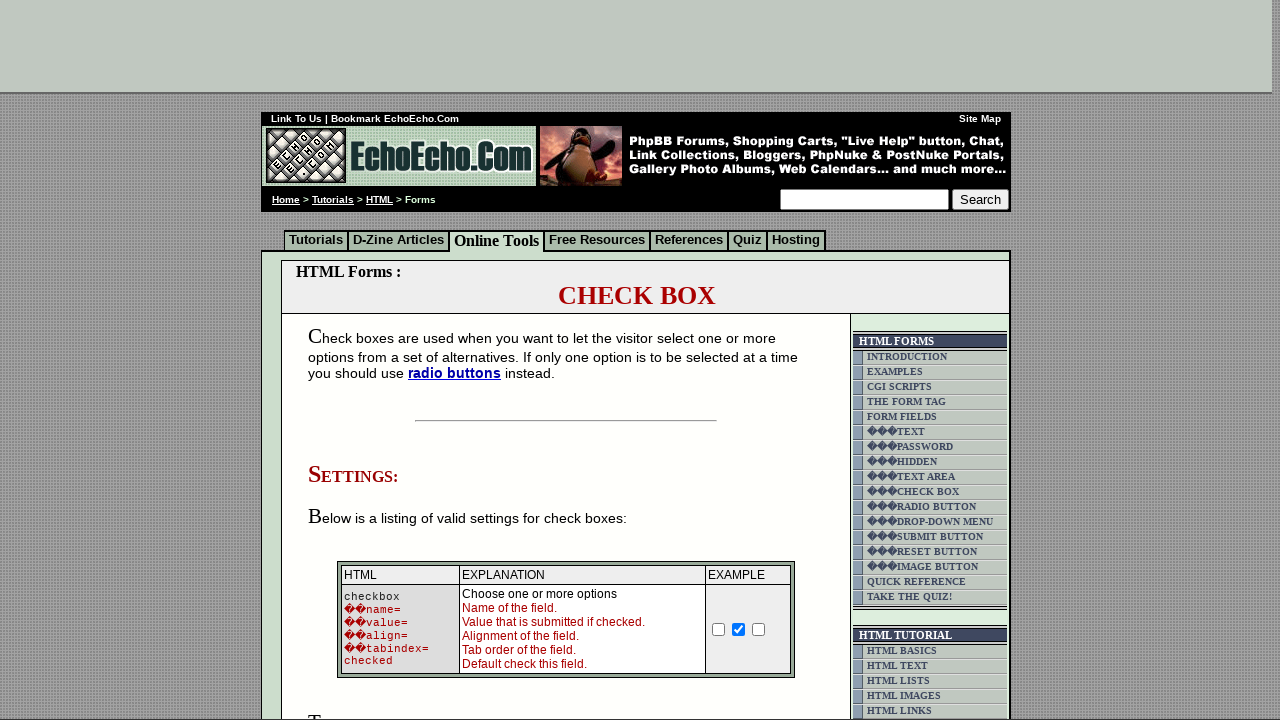

Clicked checkbox to select it at (354, 360) on input[name='option1']
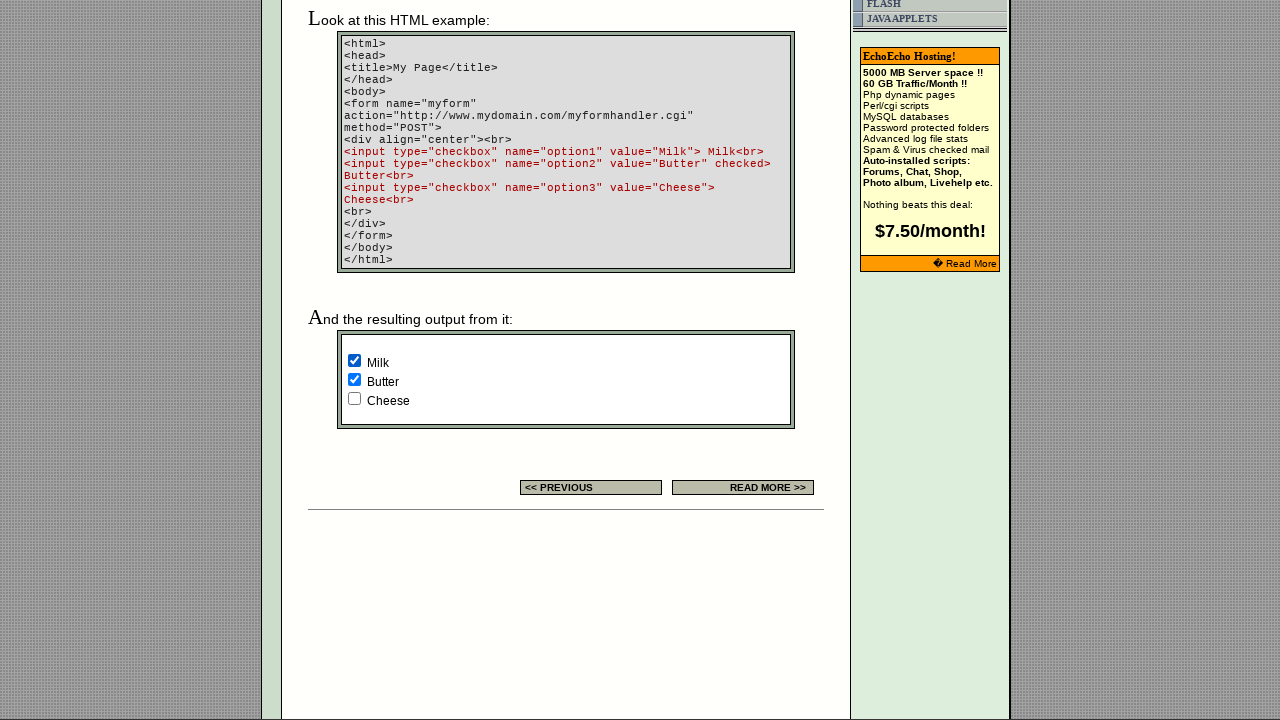

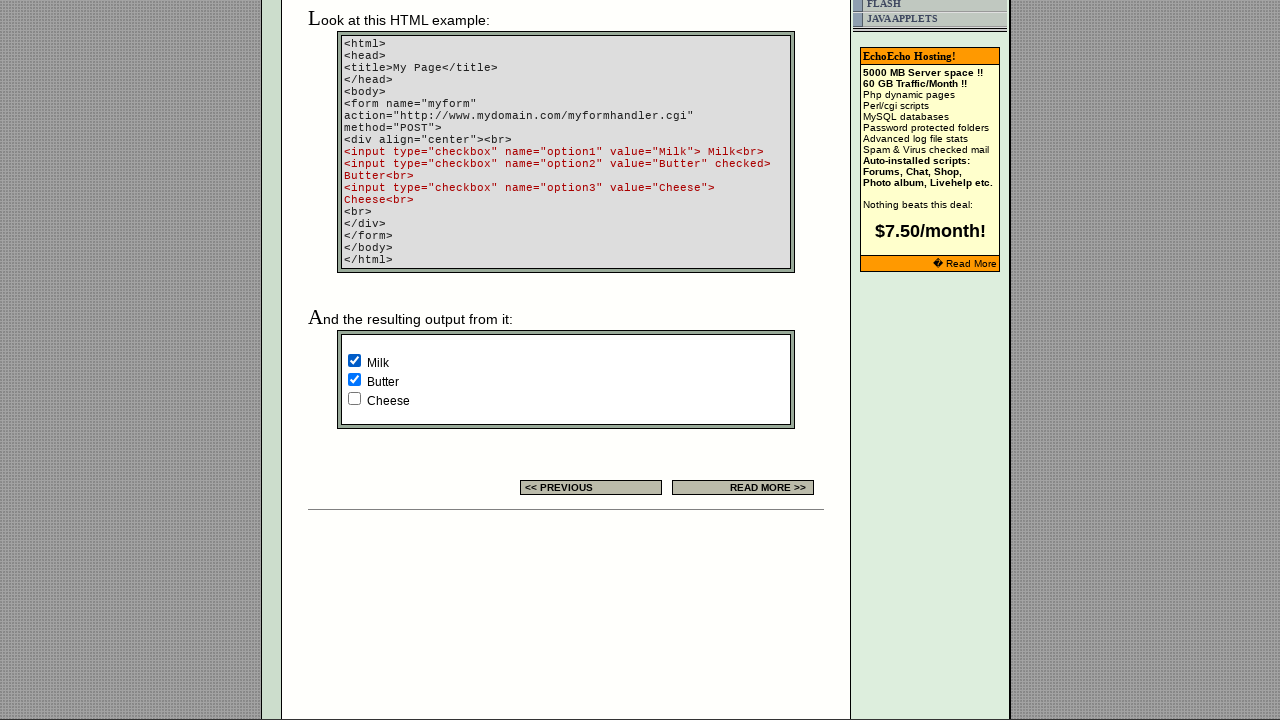